Opens the Epic Games Store download page and maximizes the browser window, then waits for the page to load.

Starting URL: https://store.epicgames.com/en-US/download

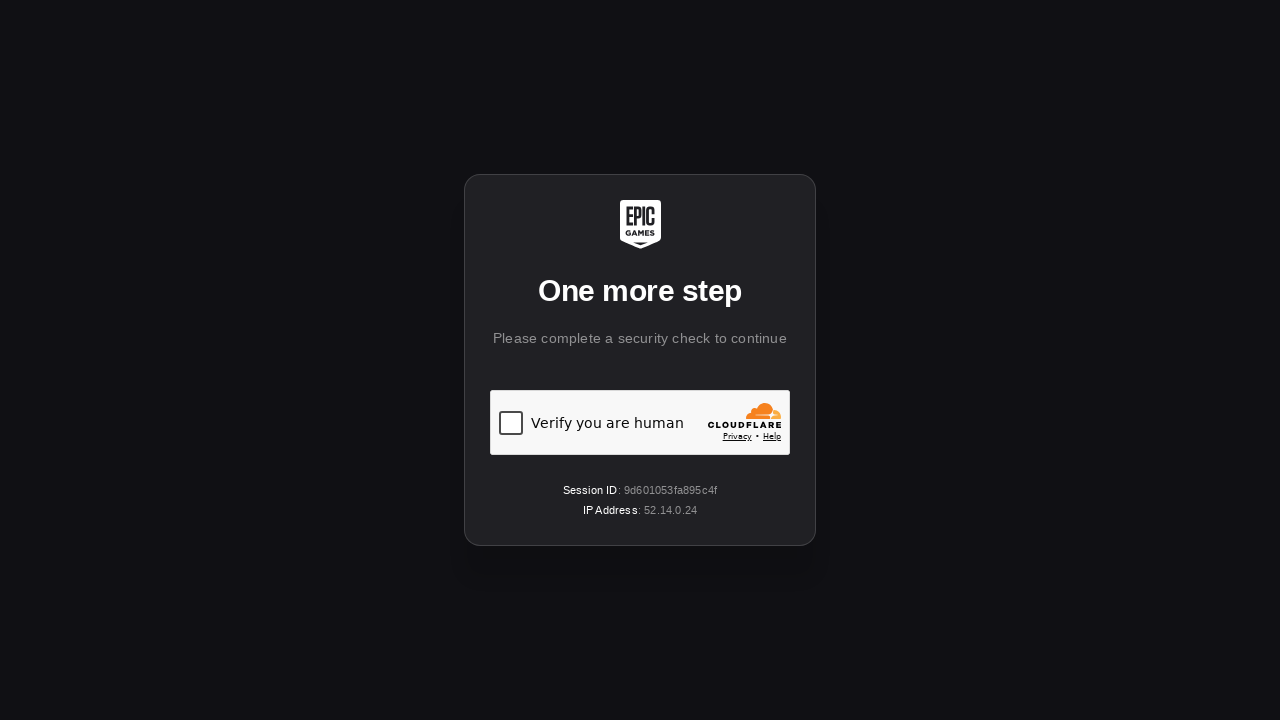

Set viewport size to 1920x1080 to maximize browser window
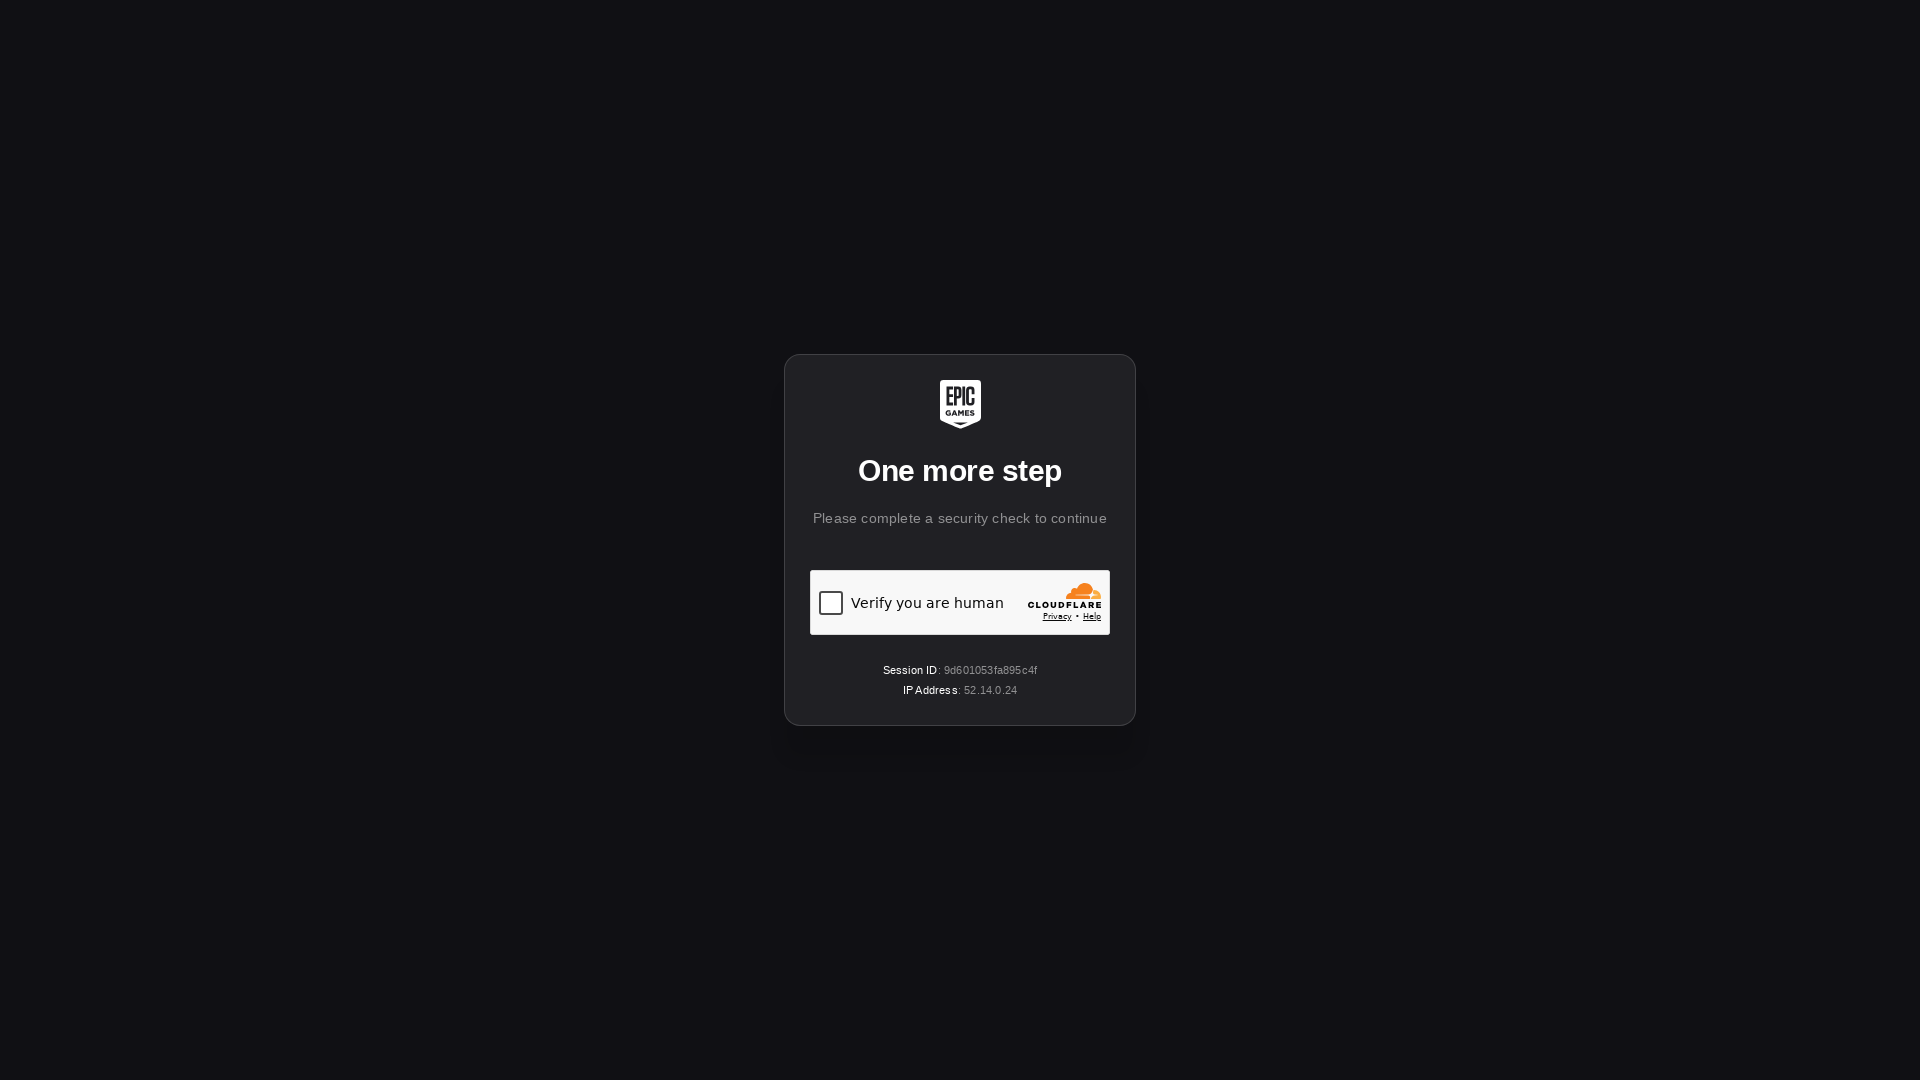

Epic Games Store download page loaded completely (networkidle state reached)
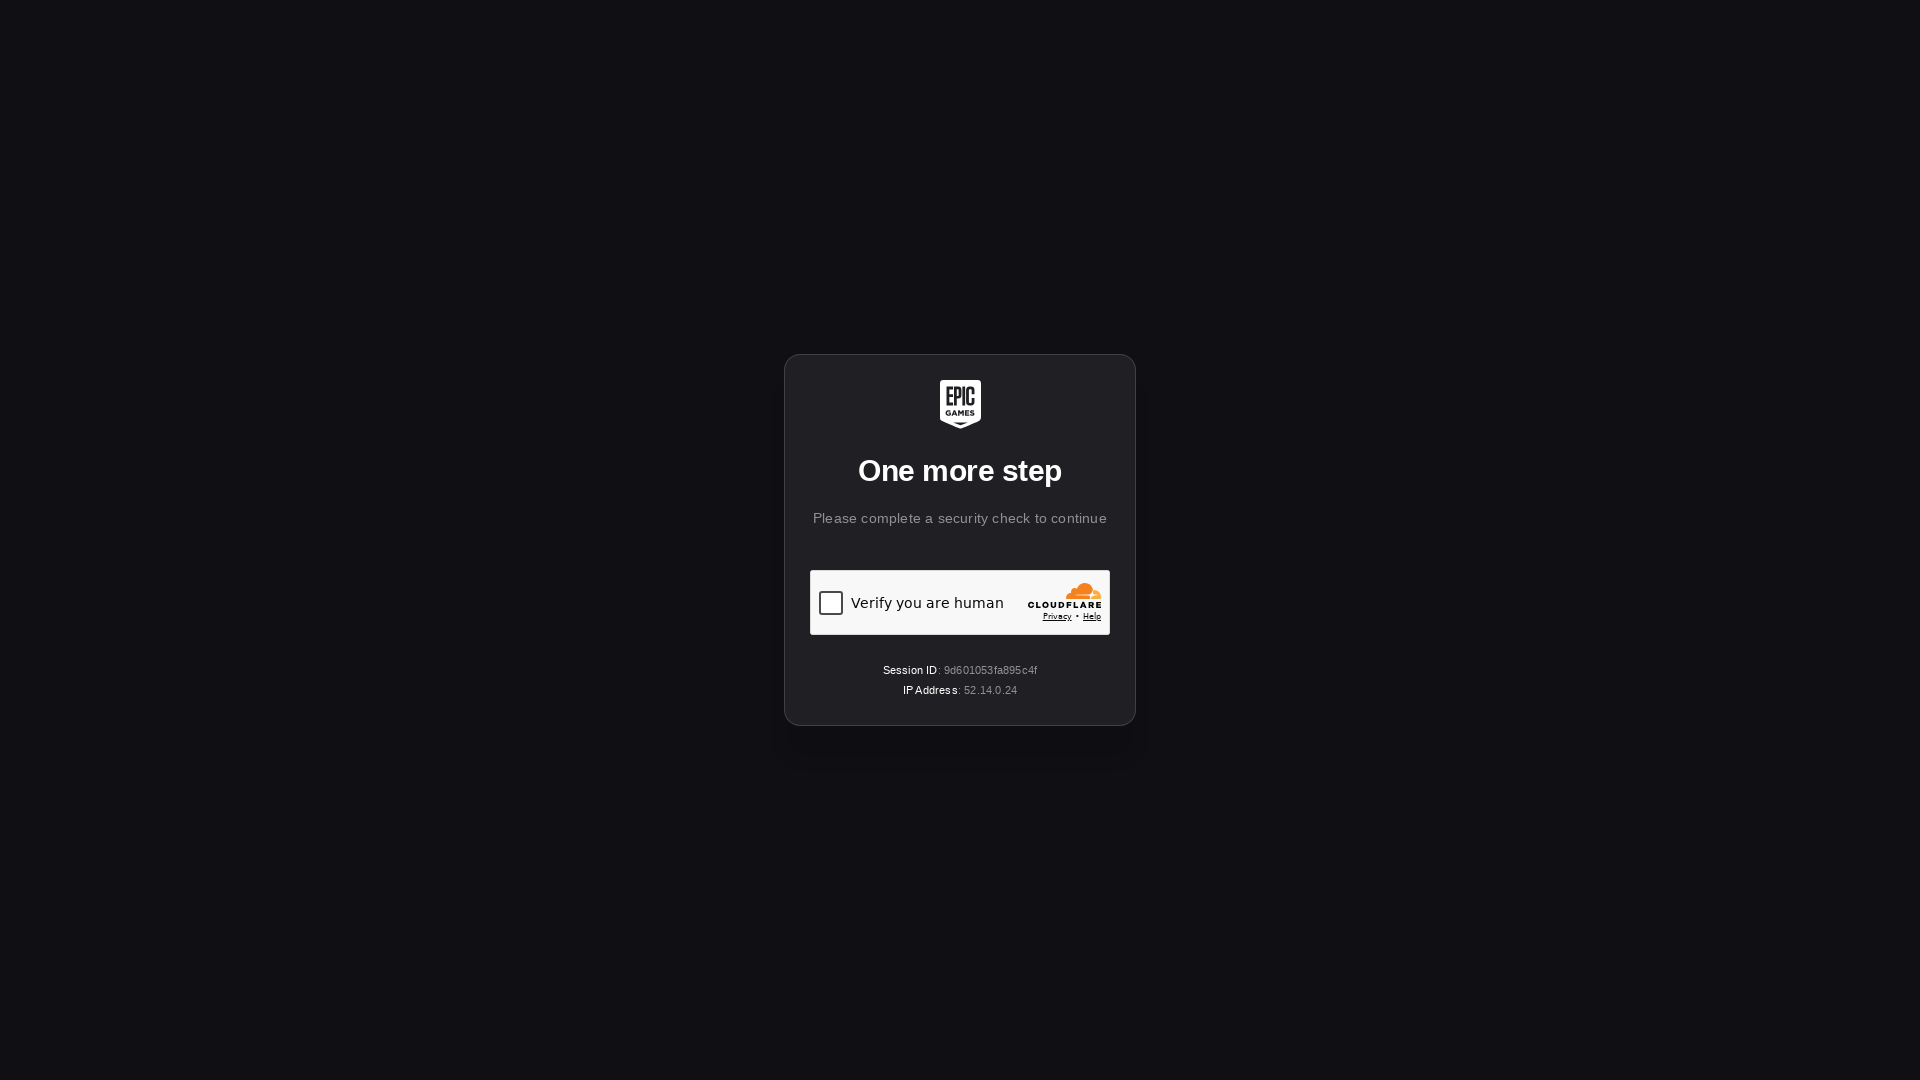

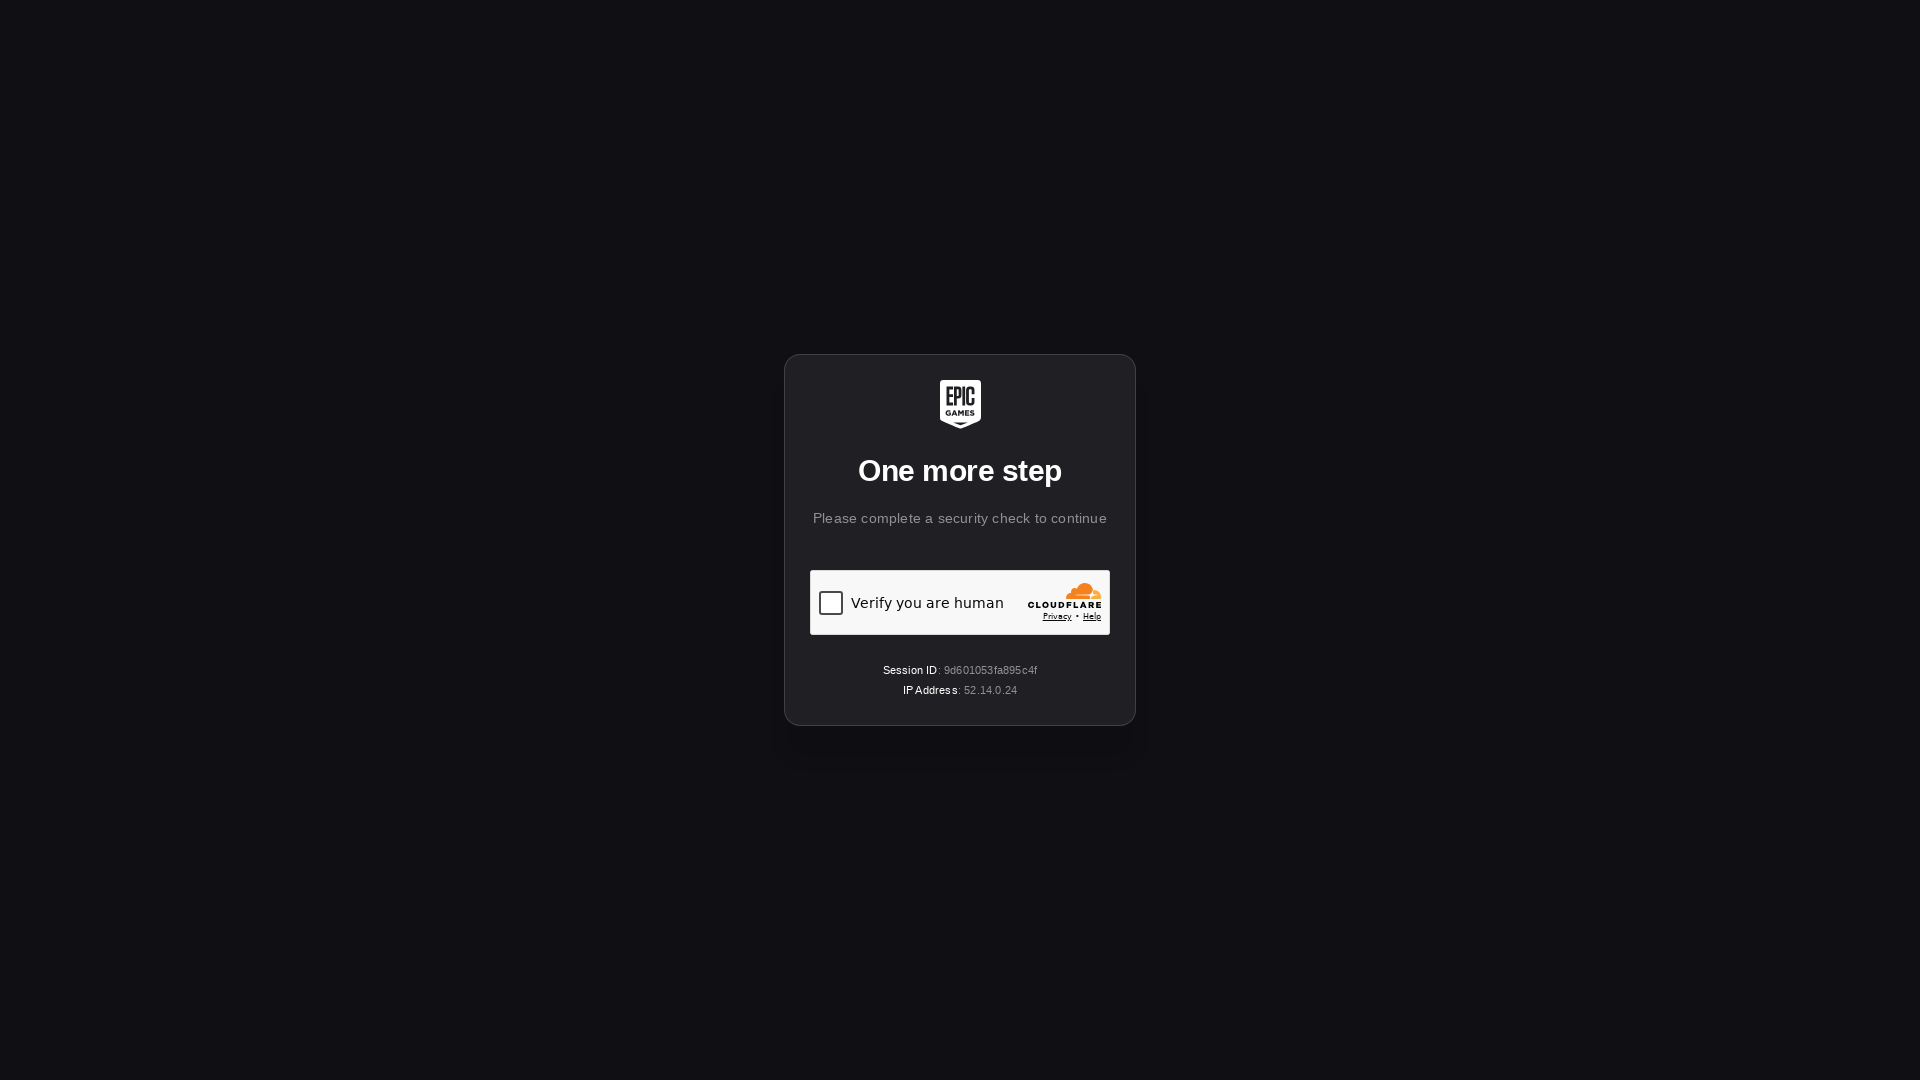